Tests checkbox interaction on a form by iterating through and clicking all checkboxes using two different methods

Starting URL: http://www.tizag.com/htmlT/htmlcheckboxes.php

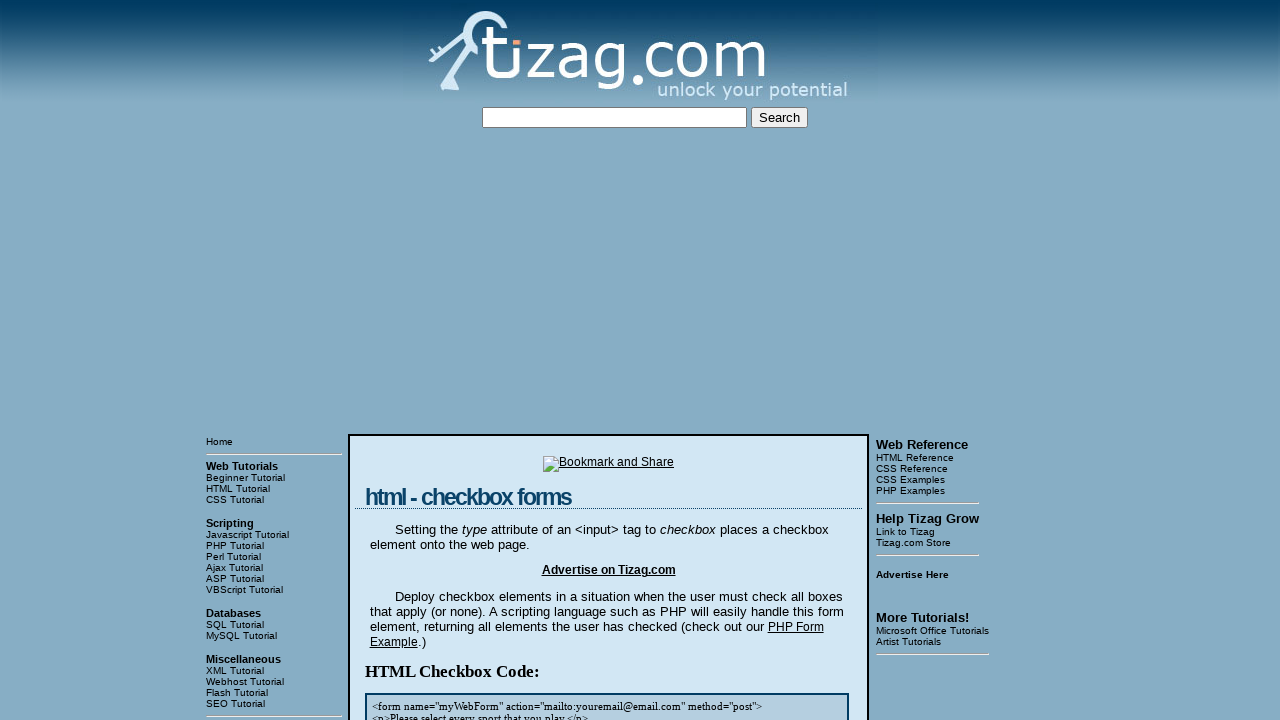

Clicked checkbox 1 using dynamic XPath at (422, 360) on //div[4]/input[1]
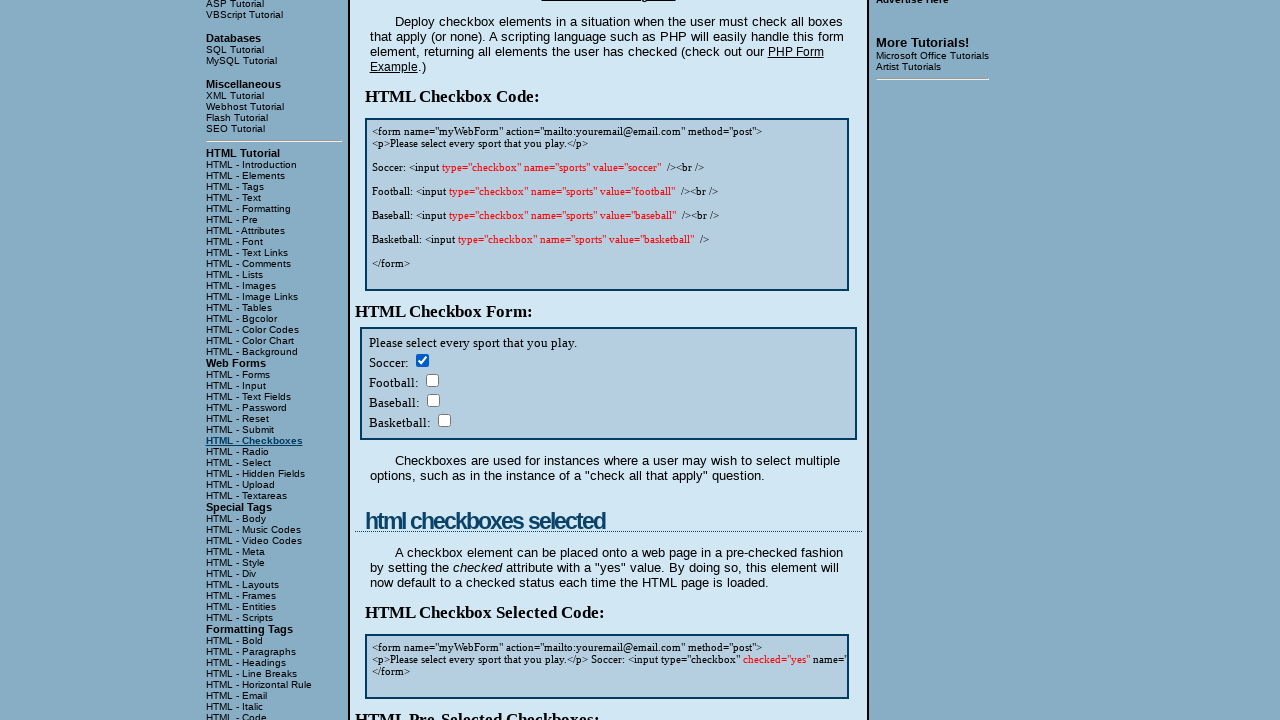

Clicked checkbox 2 using dynamic XPath at (432, 380) on //div[4]/input[2]
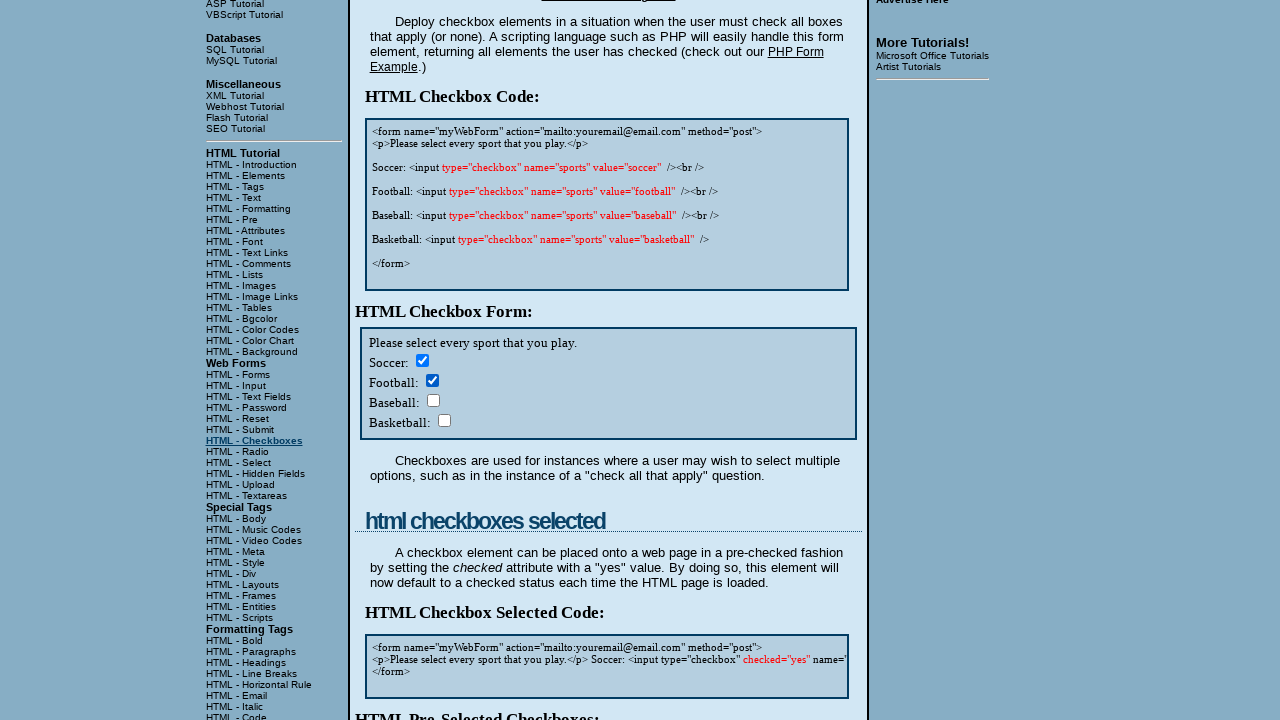

Clicked checkbox 3 using dynamic XPath at (433, 400) on //div[4]/input[3]
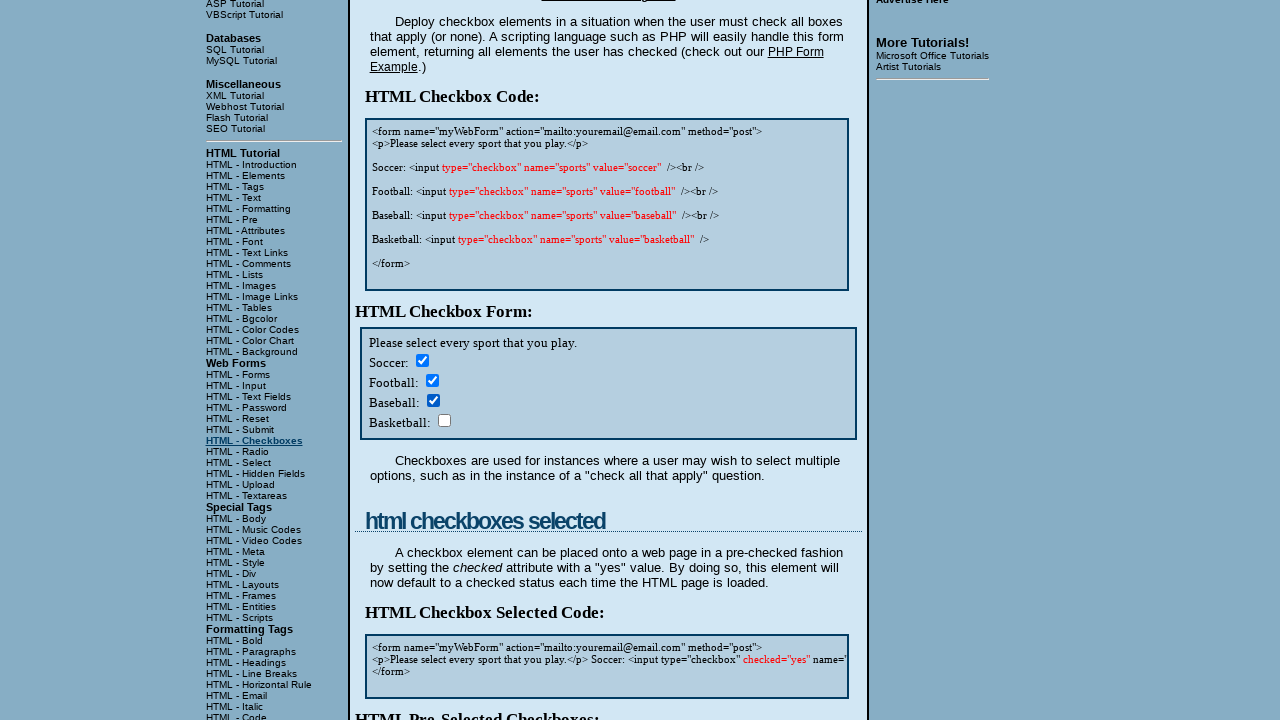

Clicked checkbox 4 using dynamic XPath at (444, 420) on //div[4]/input[4]
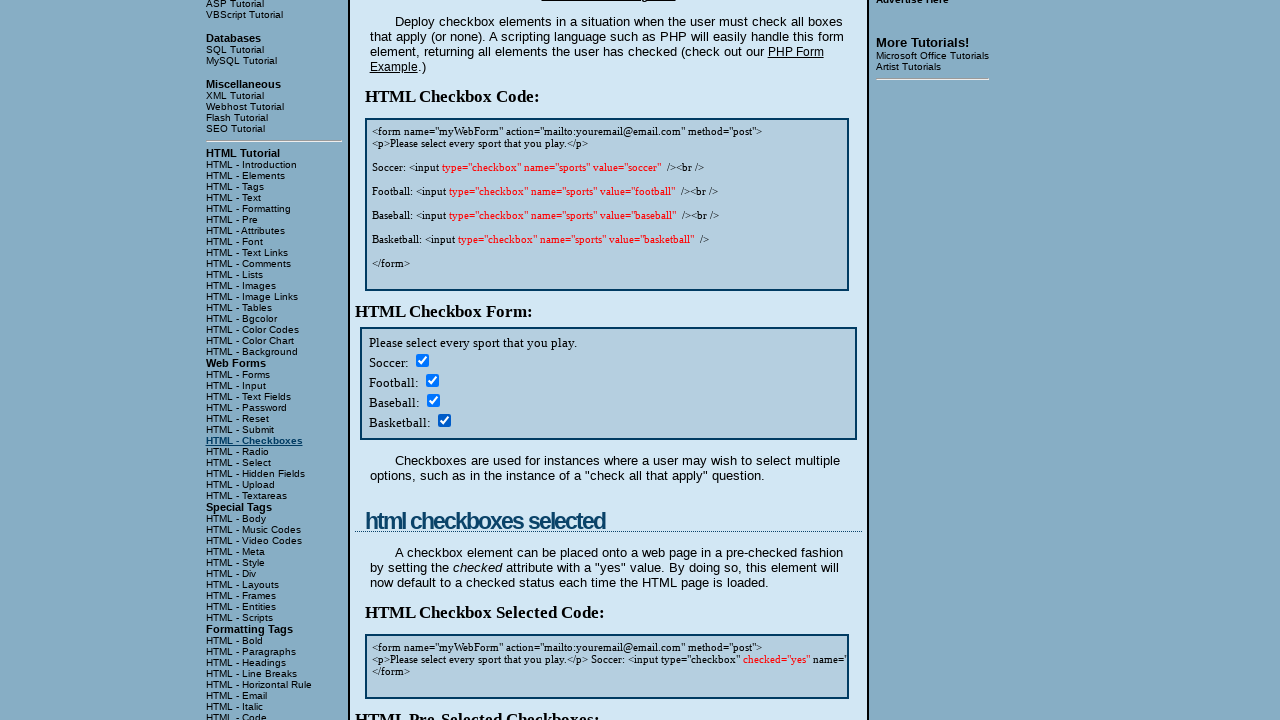

Method 1 complete: clicked 4 checkboxes using dynamic XPath
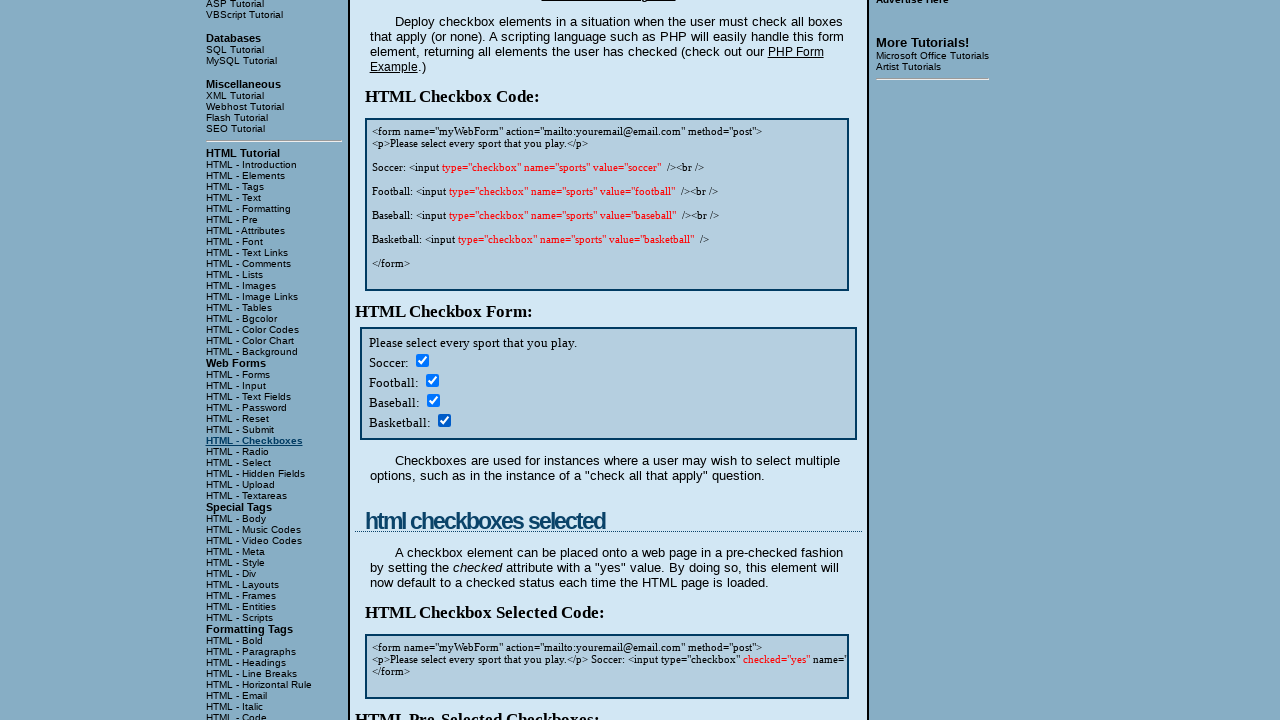

Found 4 checkboxes using name selector in method 2
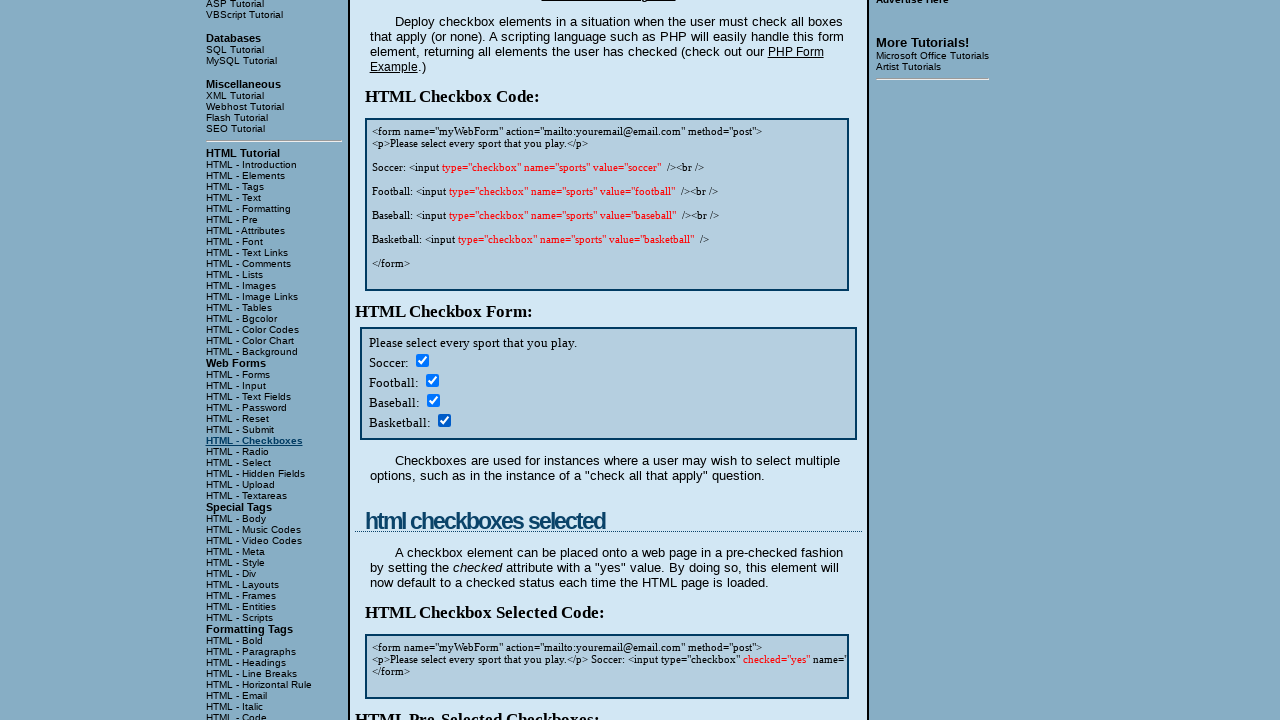

Checked state before clicking: True
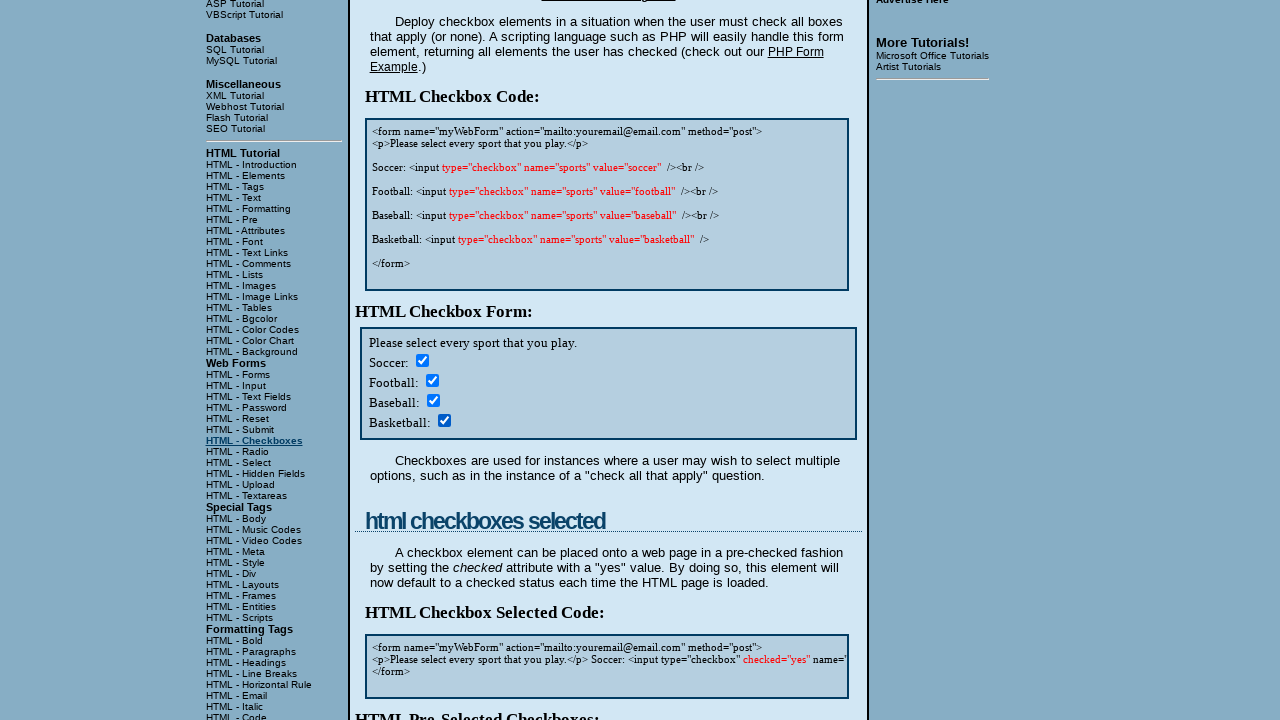

Clicked checkbox to toggle state at (422, 360) on xpath=/html/body/table[3]/tbody/tr[1]/td[2]/table/tbody/tr/td/div[4] >> input[na
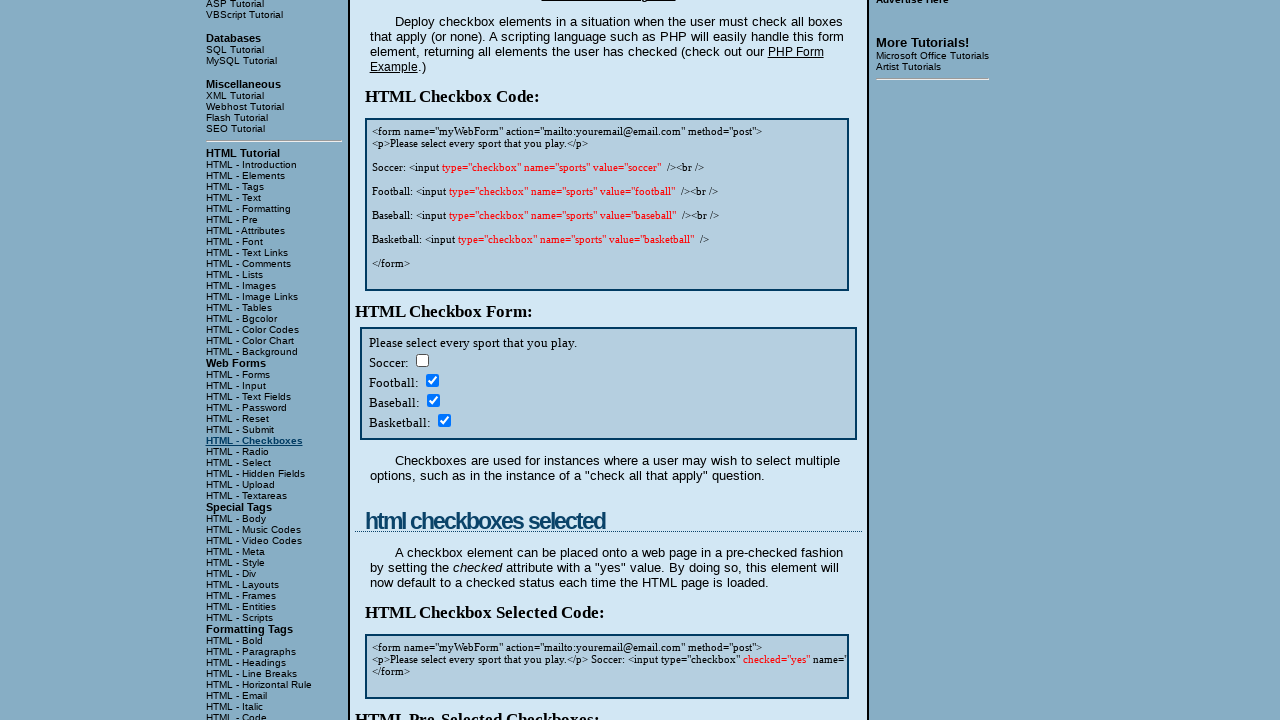

Checked state after clicking: False
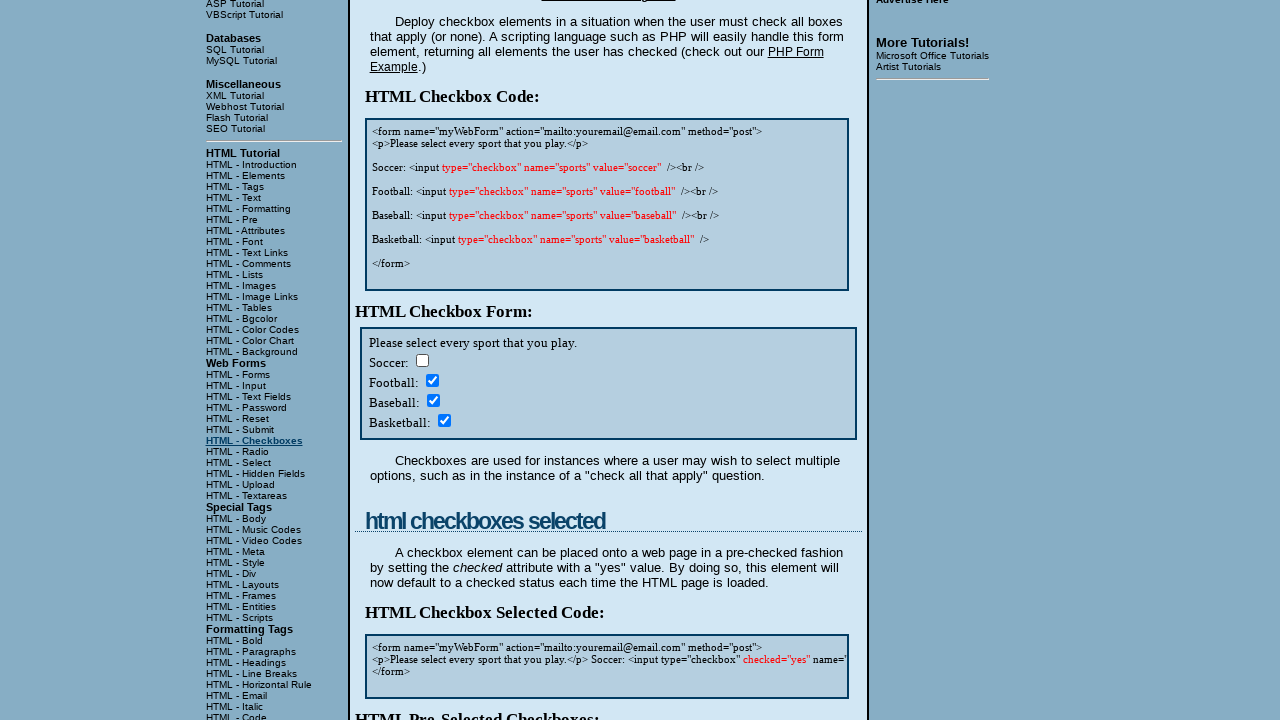

Checked state before clicking: True
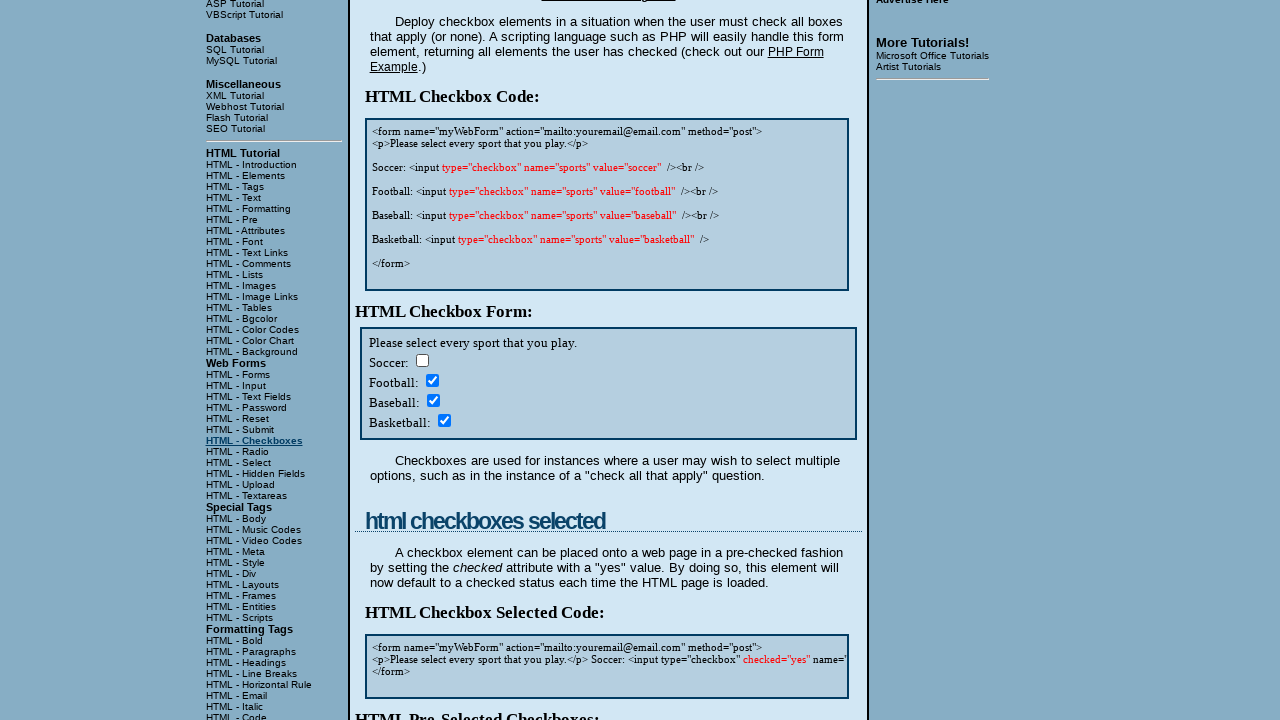

Clicked checkbox to toggle state at (432, 380) on xpath=/html/body/table[3]/tbody/tr[1]/td[2]/table/tbody/tr/td/div[4] >> input[na
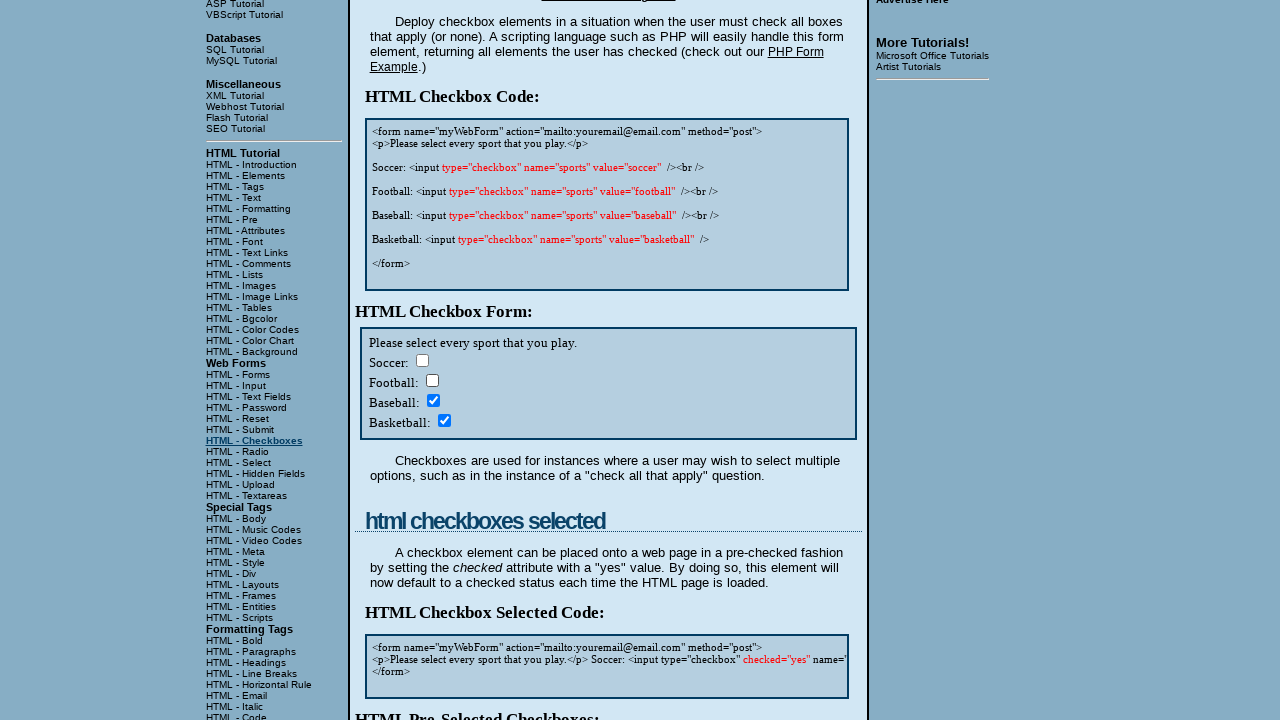

Checked state after clicking: False
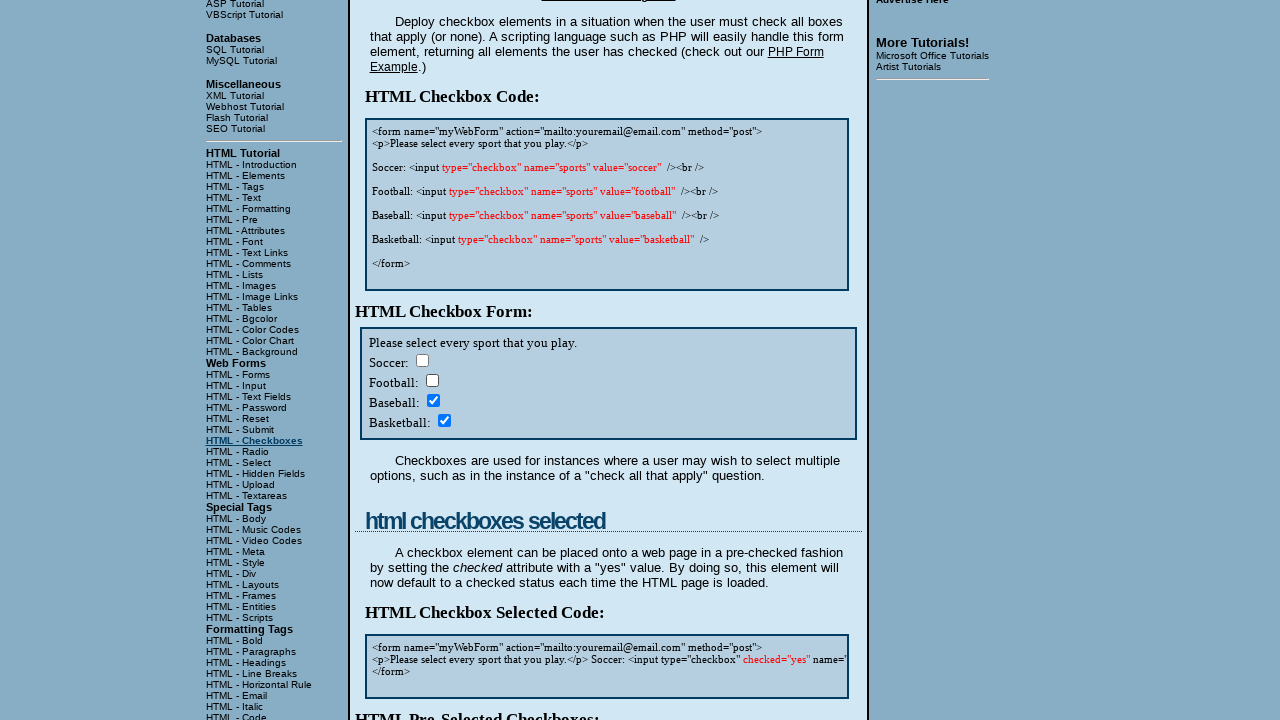

Checked state before clicking: True
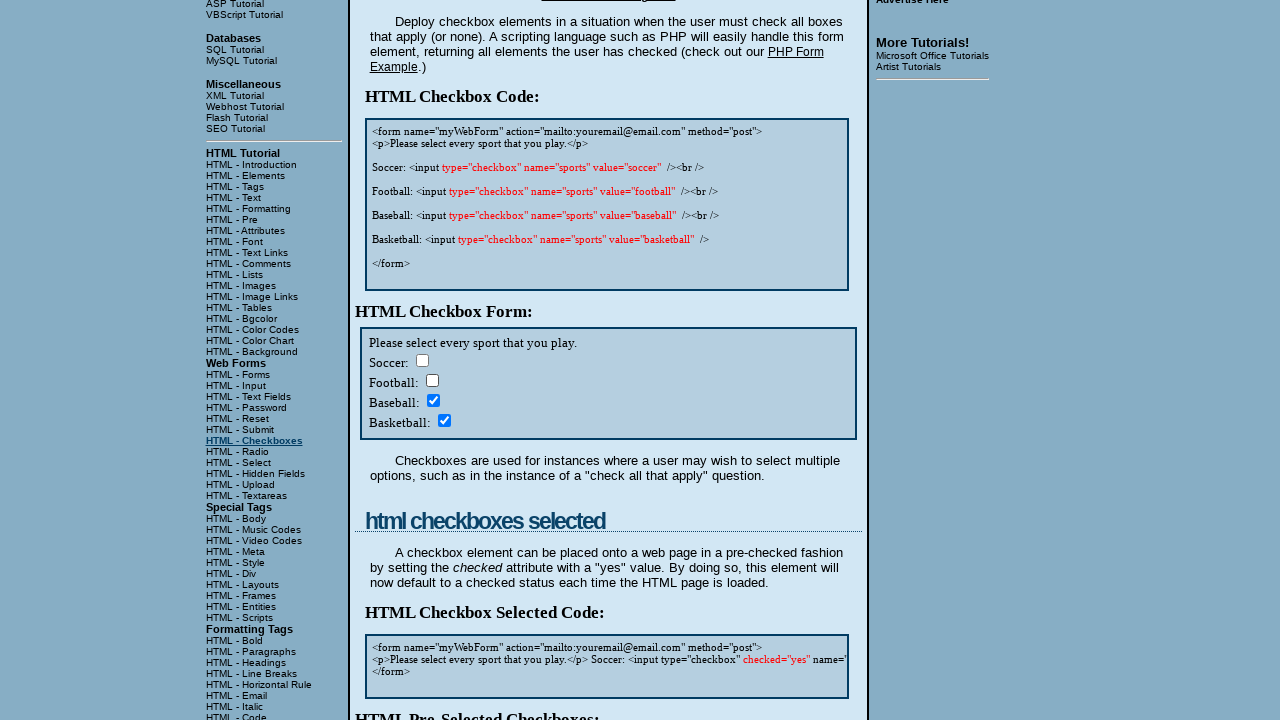

Clicked checkbox to toggle state at (433, 400) on xpath=/html/body/table[3]/tbody/tr[1]/td[2]/table/tbody/tr/td/div[4] >> input[na
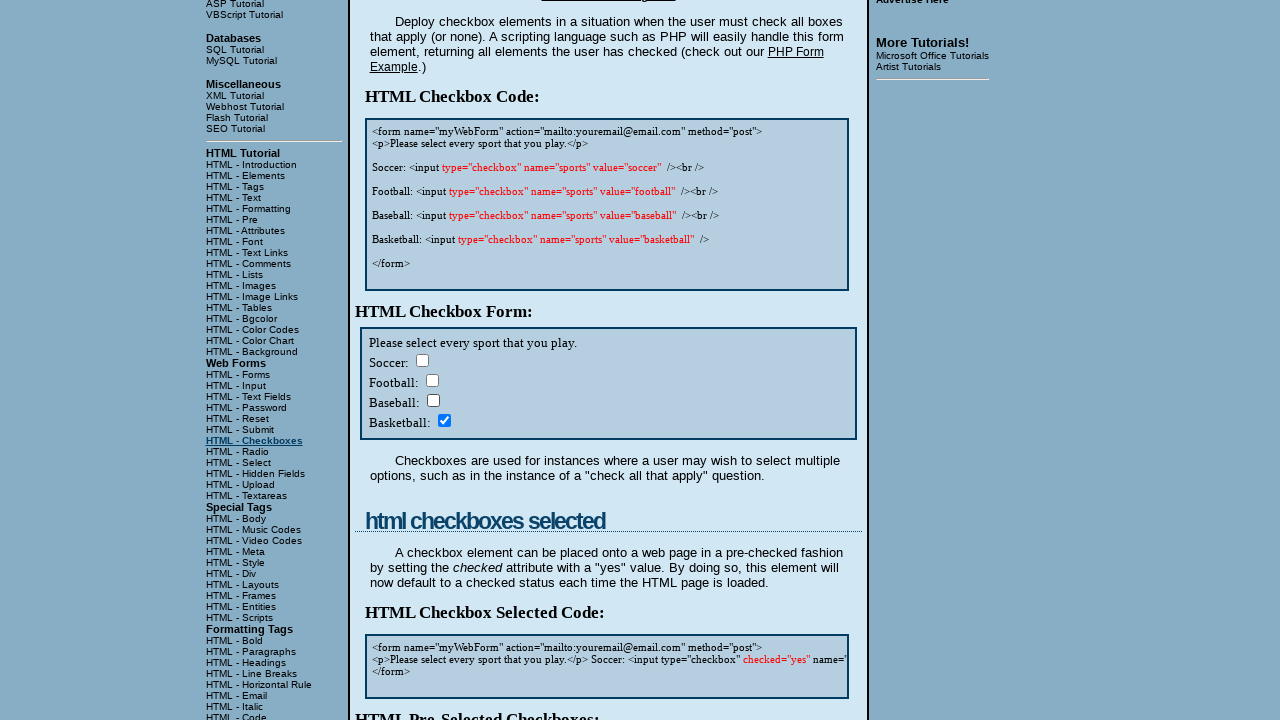

Checked state after clicking: False
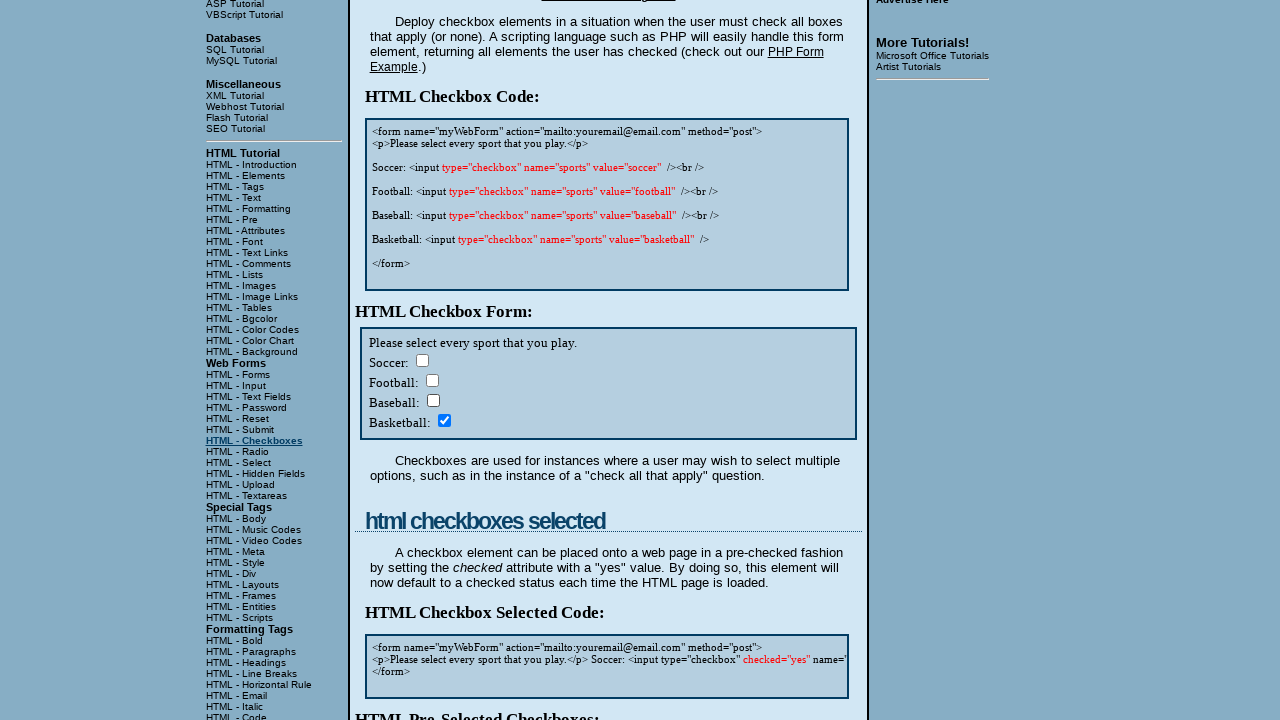

Checked state before clicking: True
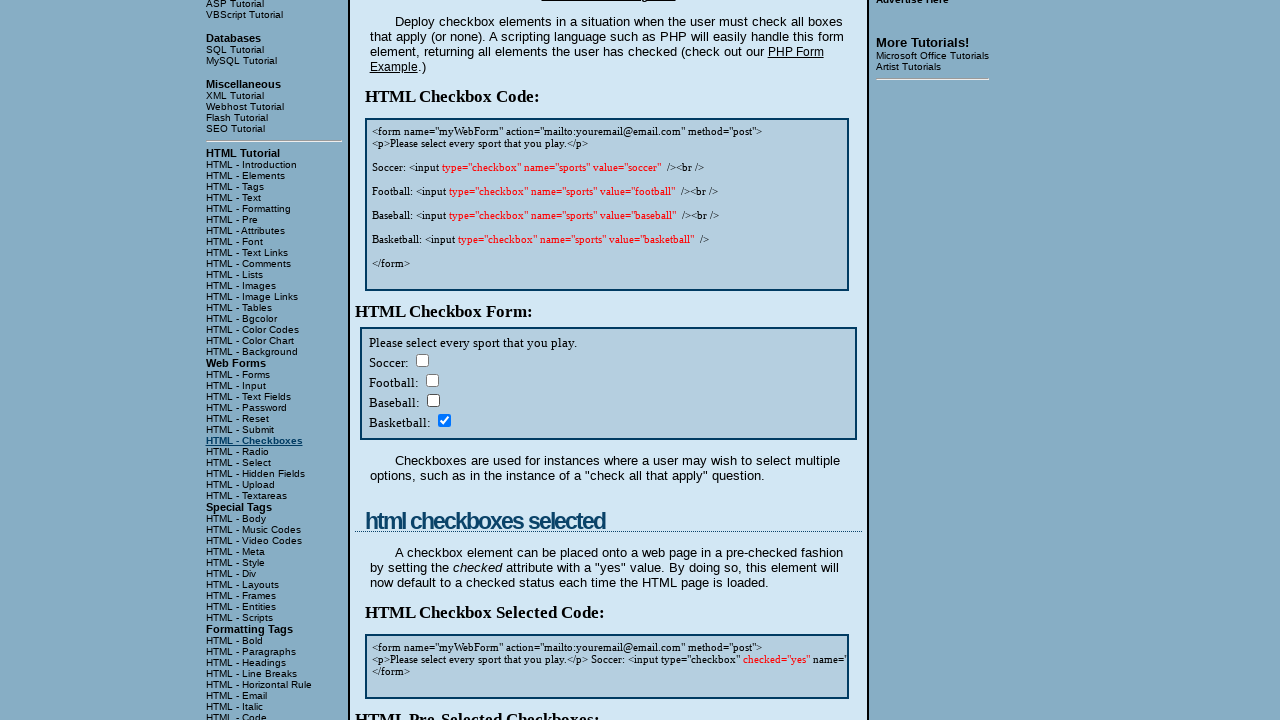

Clicked checkbox to toggle state at (444, 420) on xpath=/html/body/table[3]/tbody/tr[1]/td[2]/table/tbody/tr/td/div[4] >> input[na
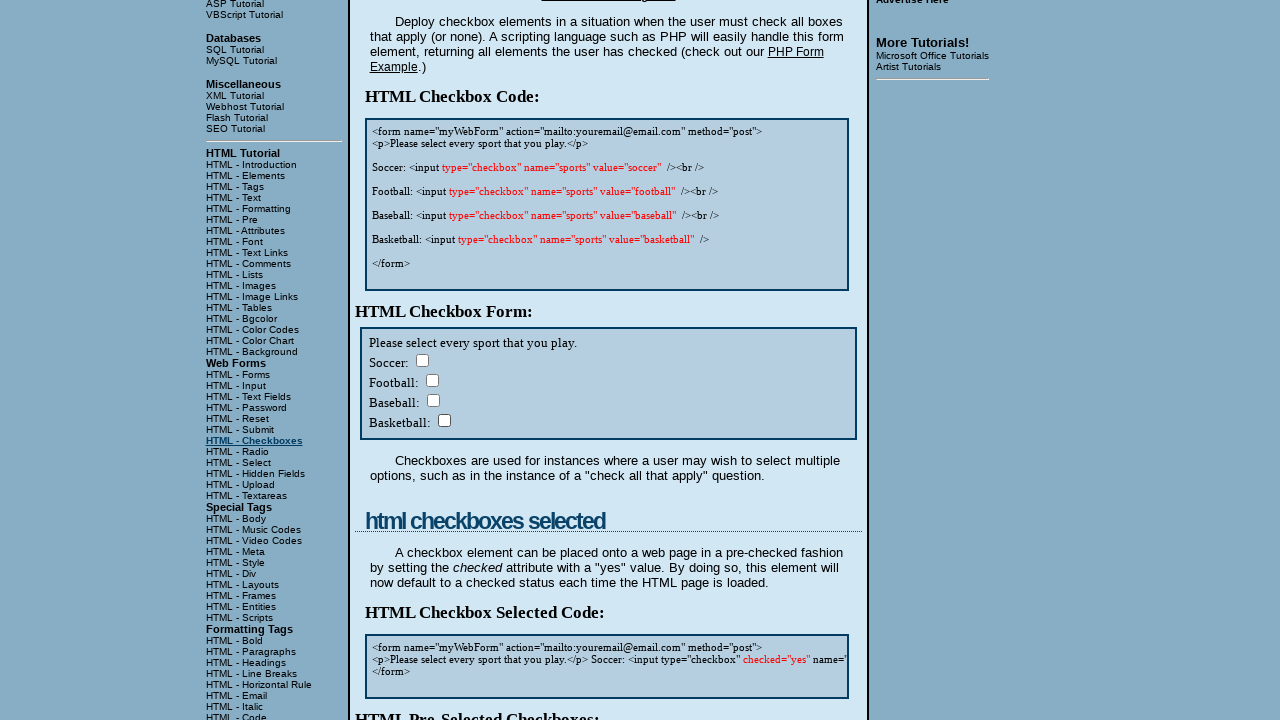

Checked state after clicking: False
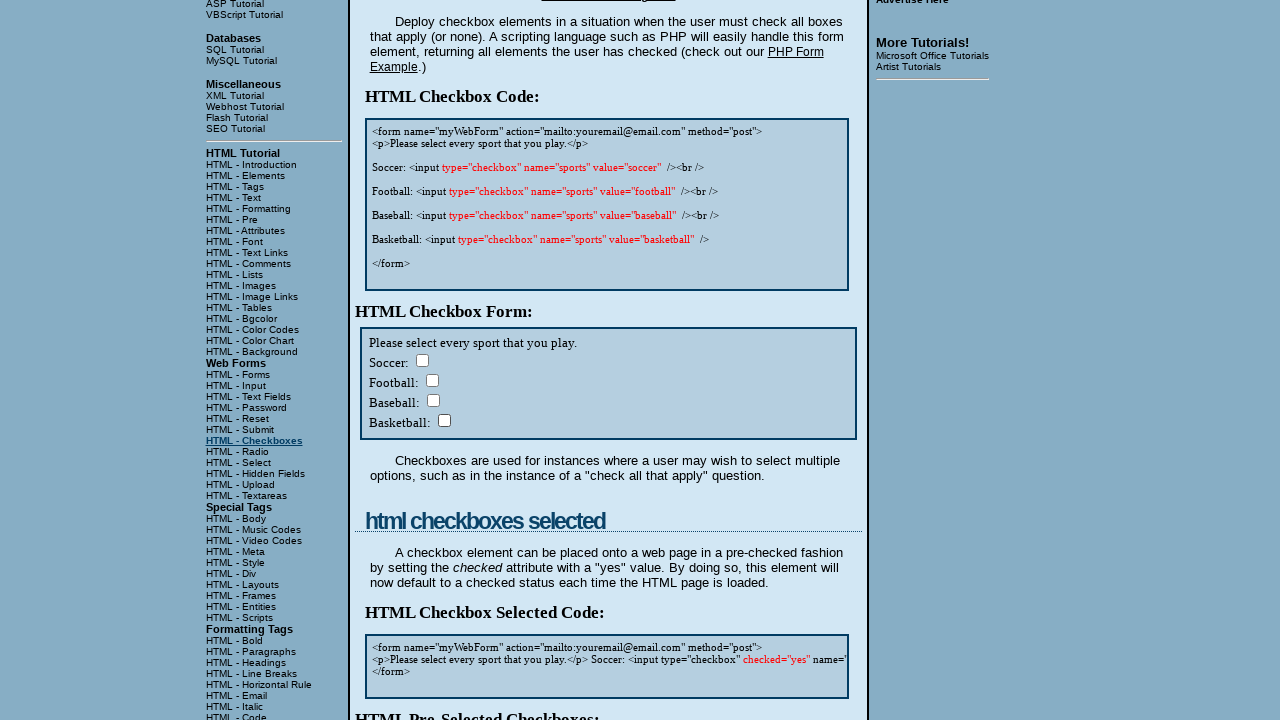

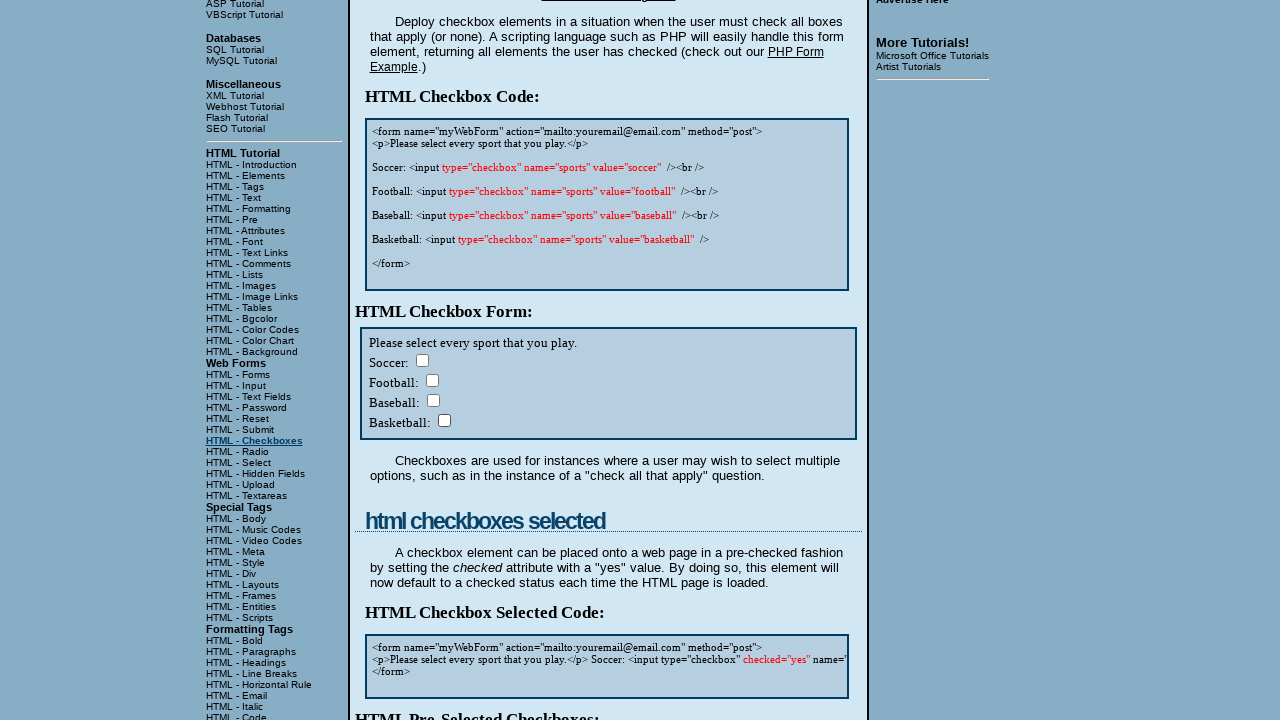